Tests right-click context menu functionality by performing a context click on an element and then clicking the edit option from the context menu

Starting URL: http://swisnl.github.io/jQuery-contextMenu/demo.html

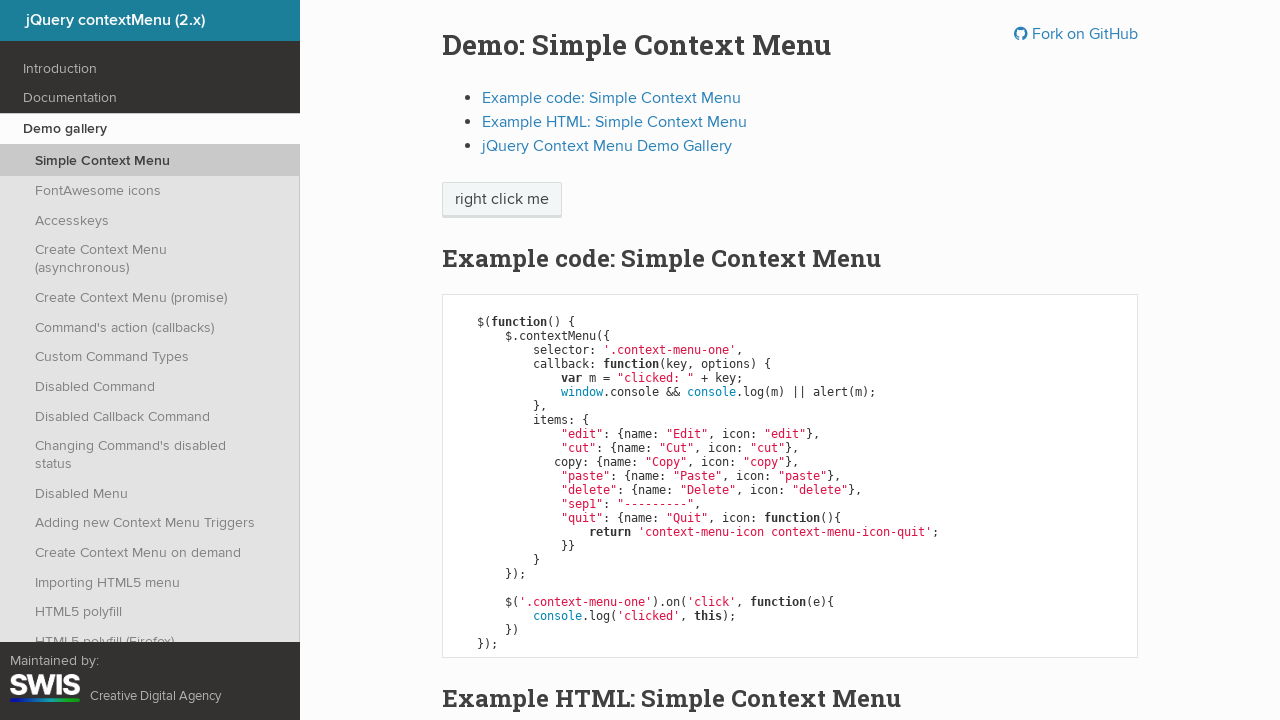

Right-clicked on 'right click me' element to open context menu at (502, 200) on //span[text()='right click me']
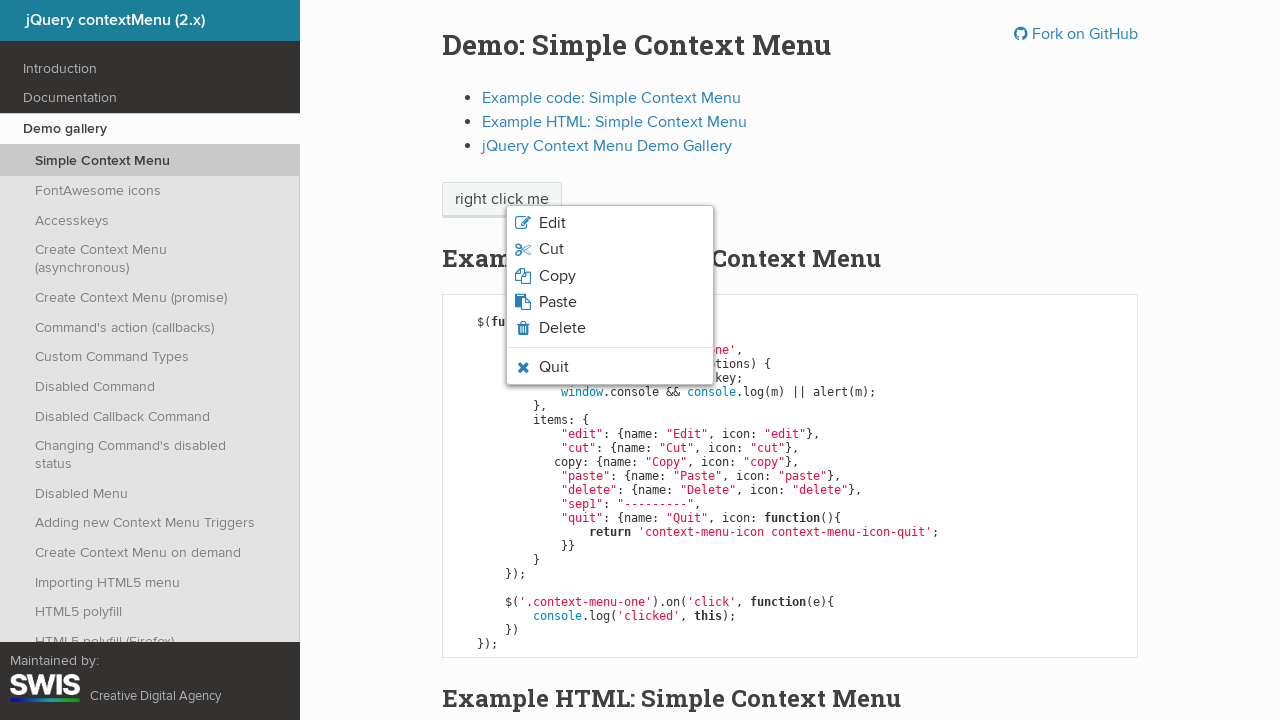

Clicked the 'Edit' option from the context menu at (610, 223) on li.context-menu-item.context-menu-icon-edit
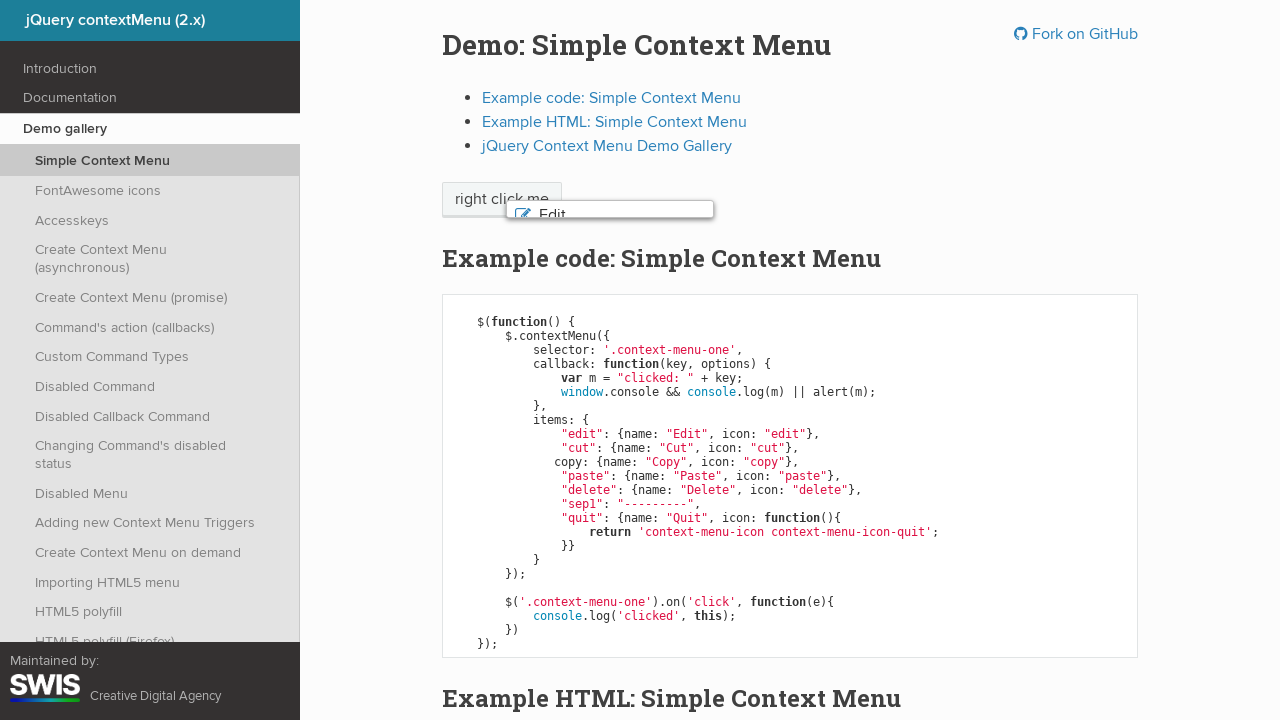

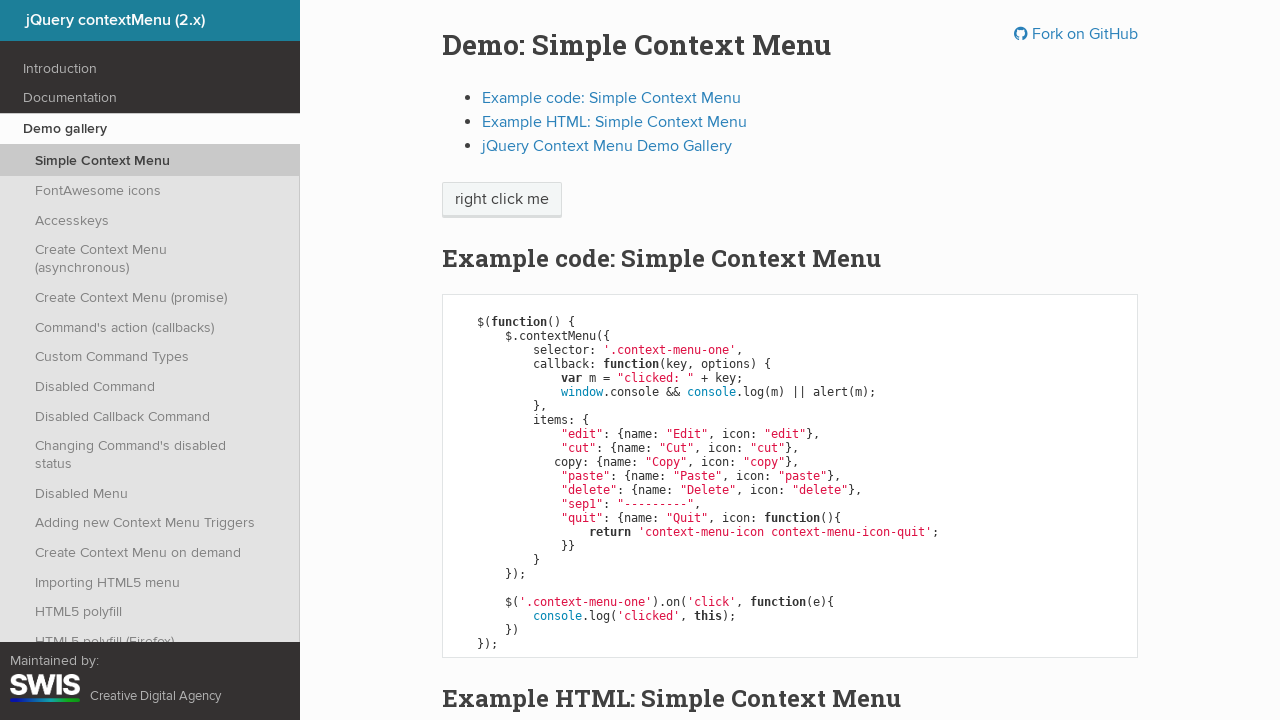